Tests table sorting functionality and pagination by clicking column headers to sort data, verifying the sort order, and navigating through pages to find specific items

Starting URL: https://rahulshettyacademy.com/seleniumPractise/#/offers

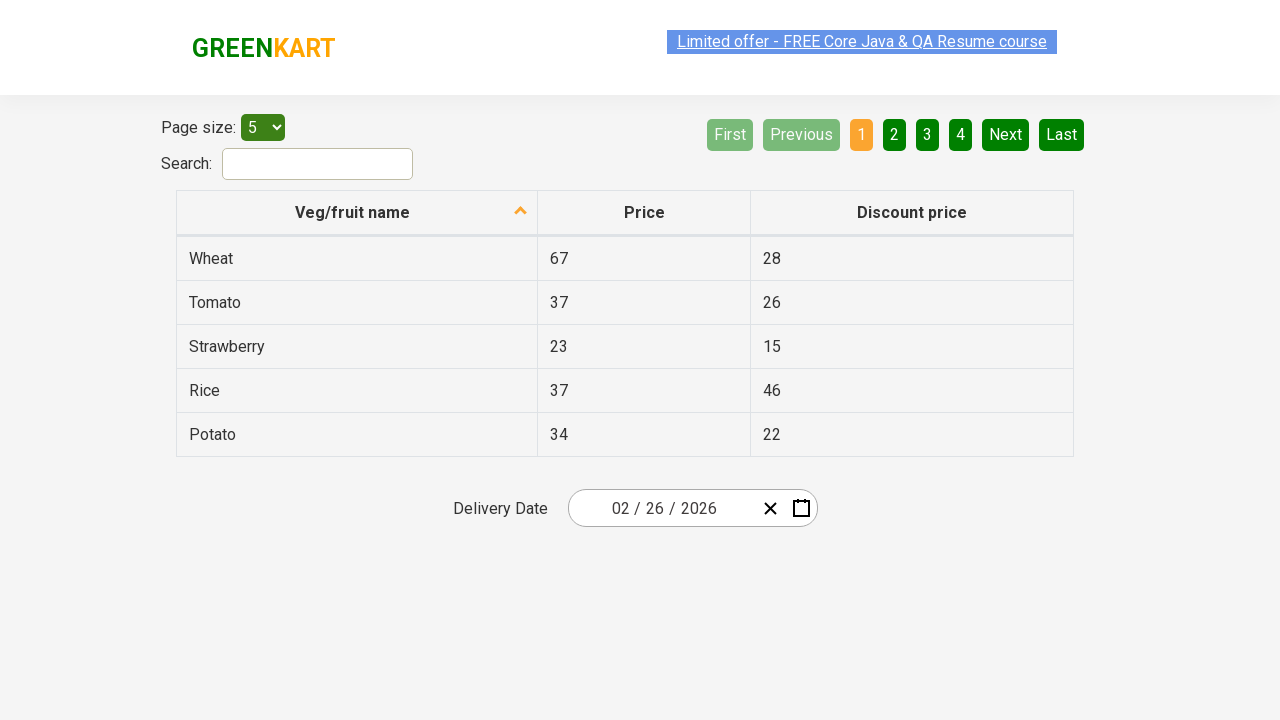

Clicked first column header to sort table at (357, 213) on xpath=//tr/th[1]
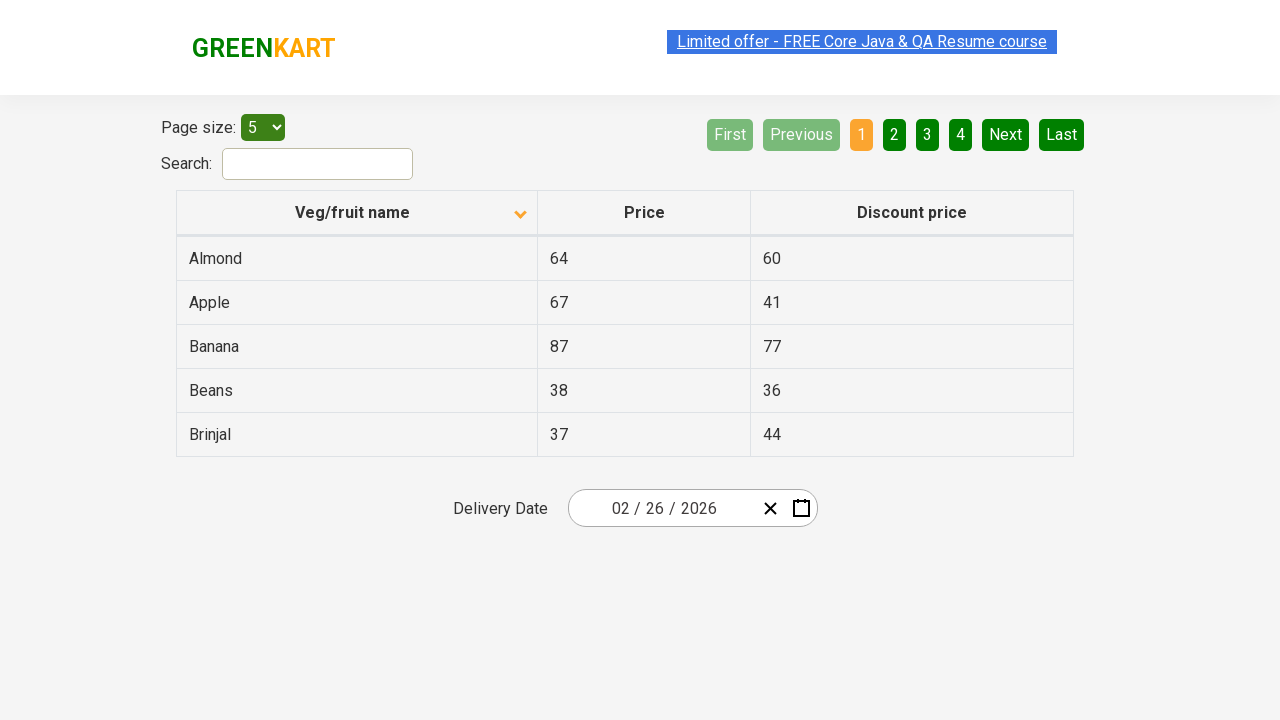

Captured all elements from first column
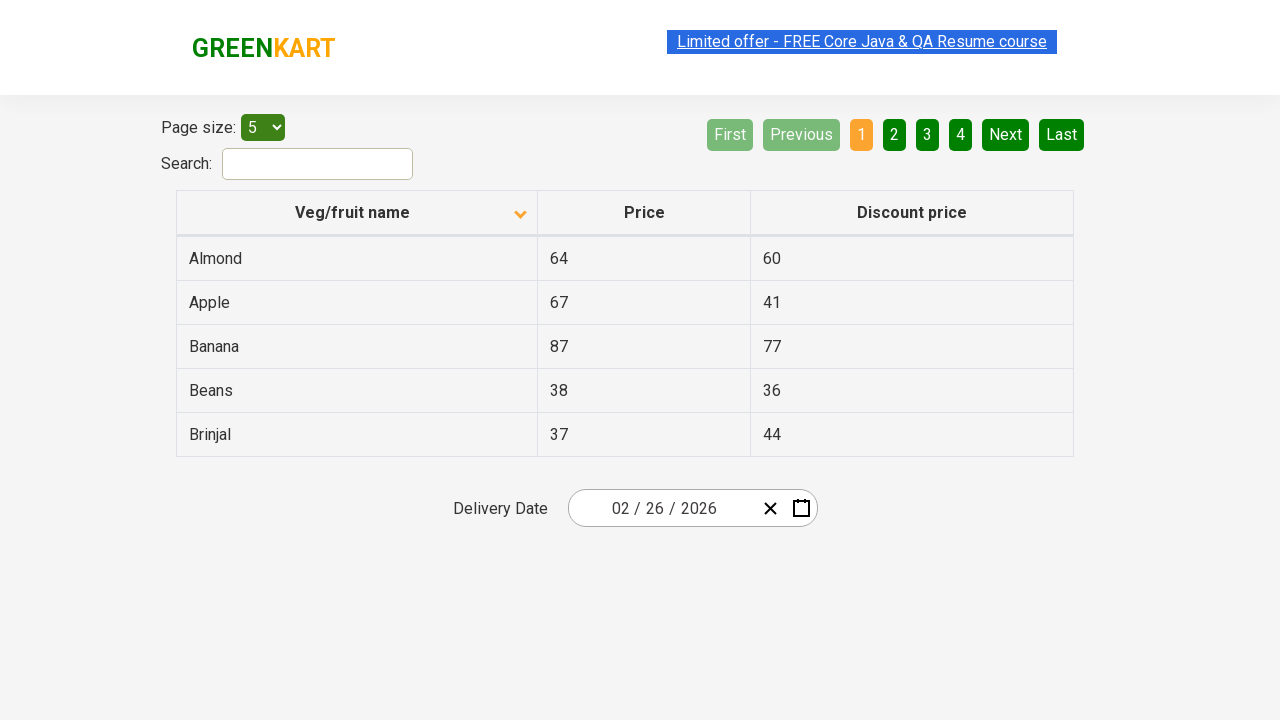

Verified first column is sorted alphabetically
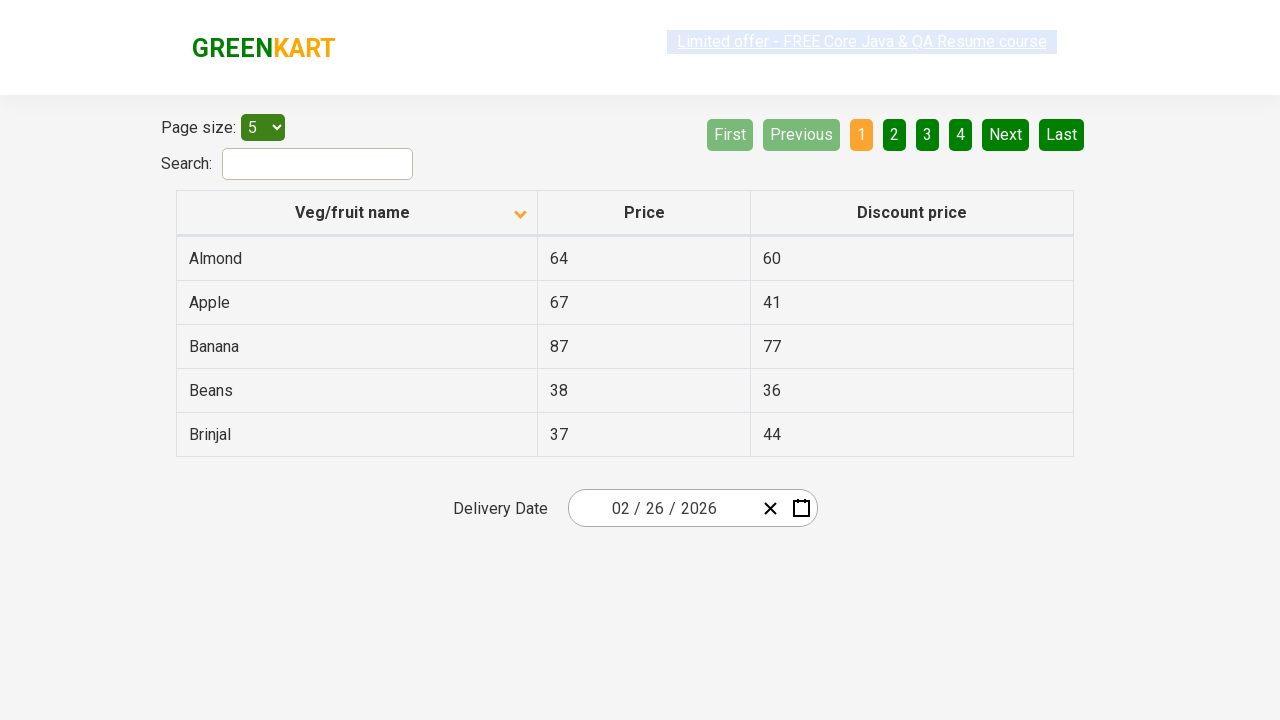

Searched for 'Tomato' in current page
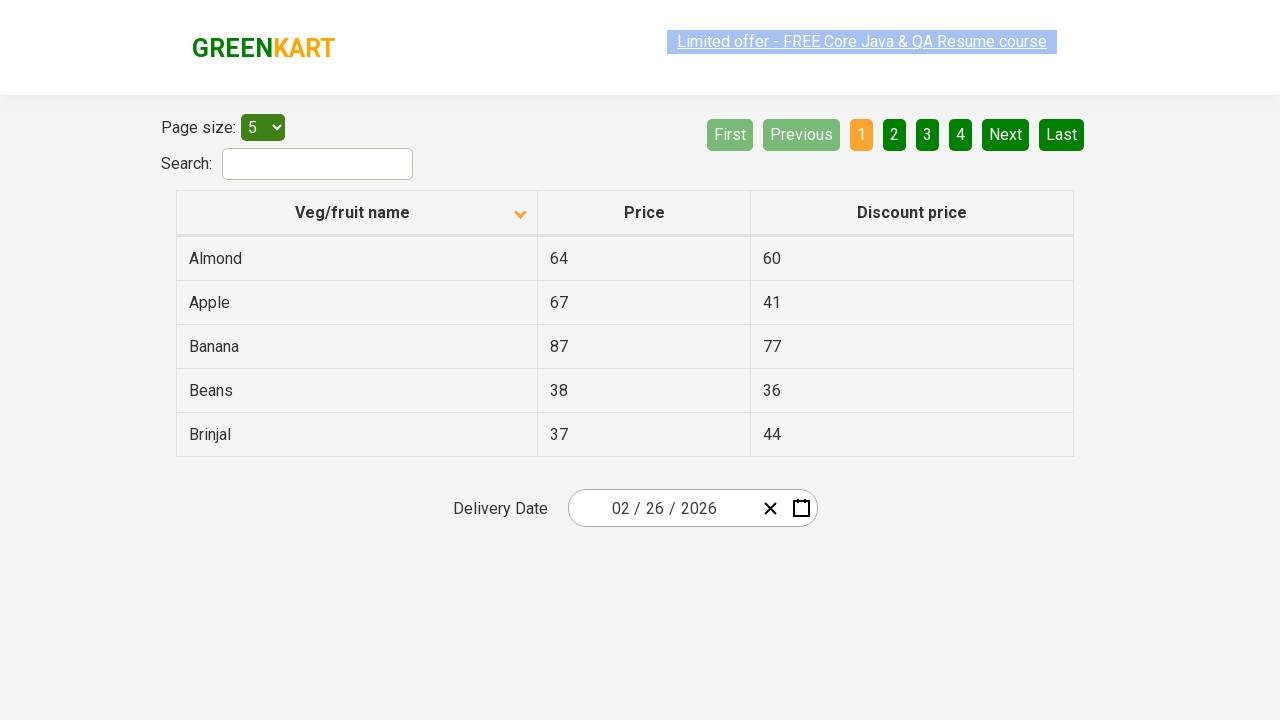

Clicked Next button to navigate to next page at (1006, 134) on xpath=//li/a[@aria-label='Next']
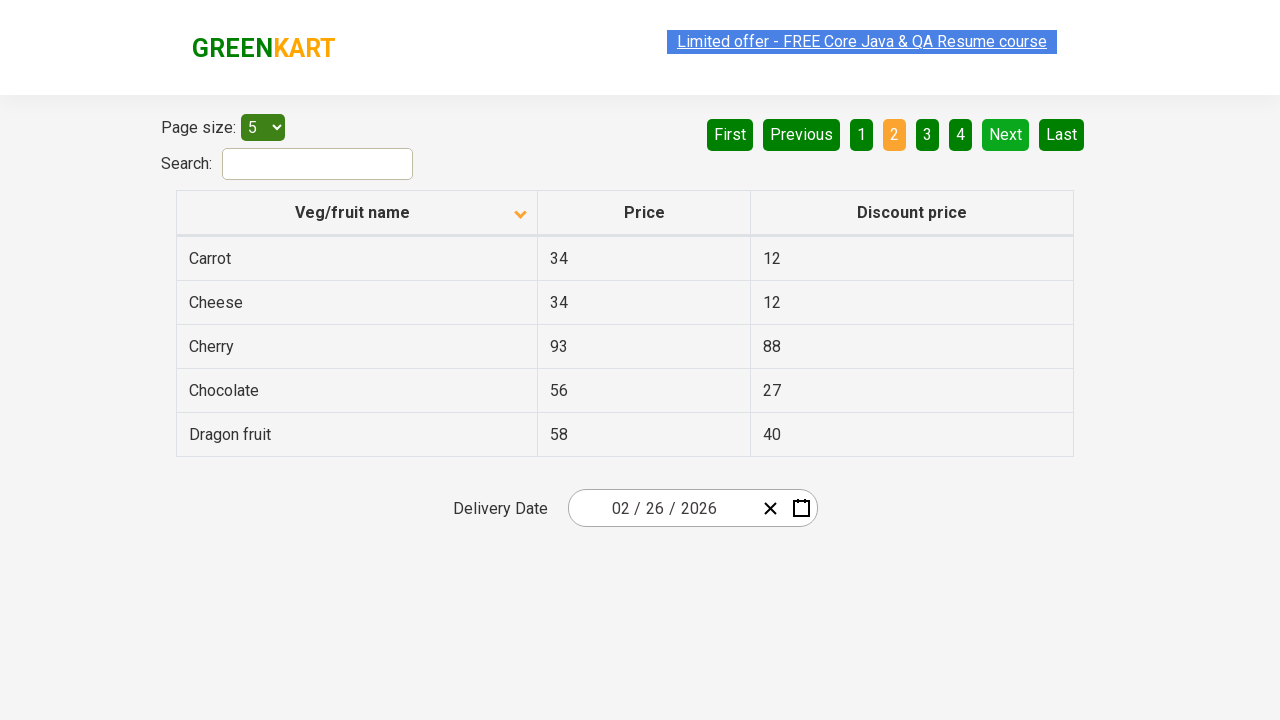

Searched for 'Tomato' in current page
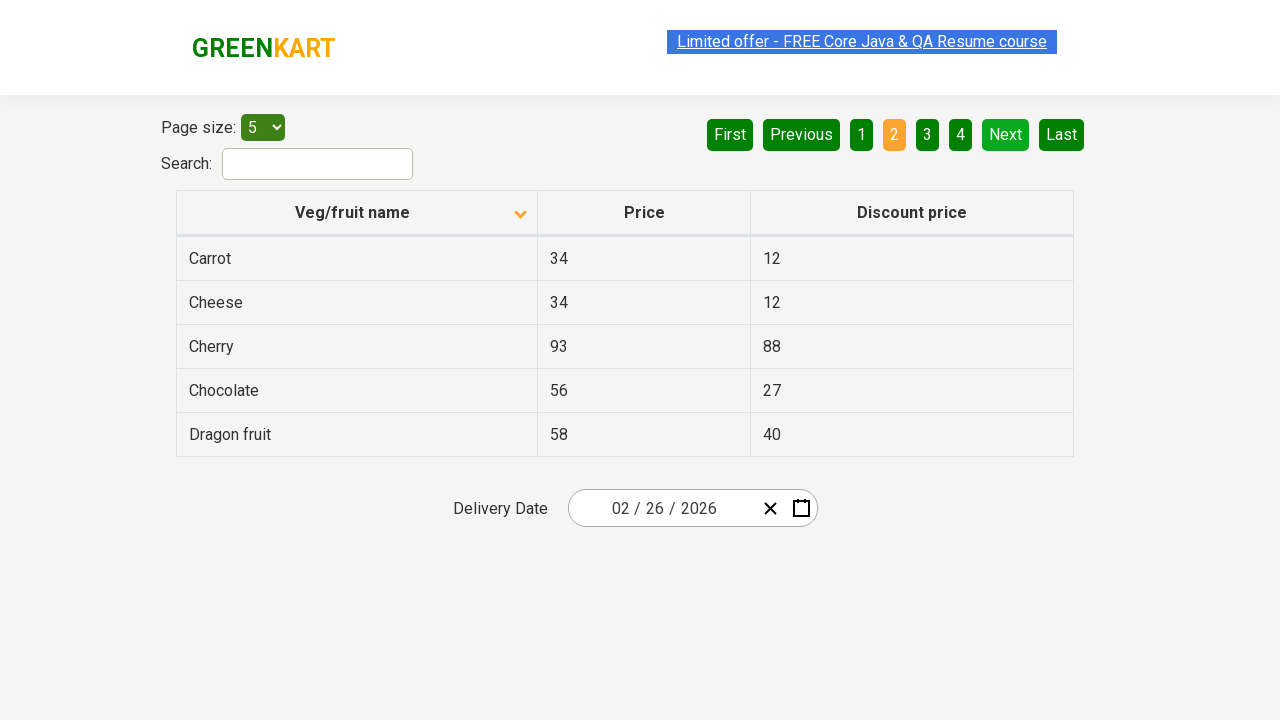

Clicked Next button to navigate to next page at (1006, 134) on xpath=//li/a[@aria-label='Next']
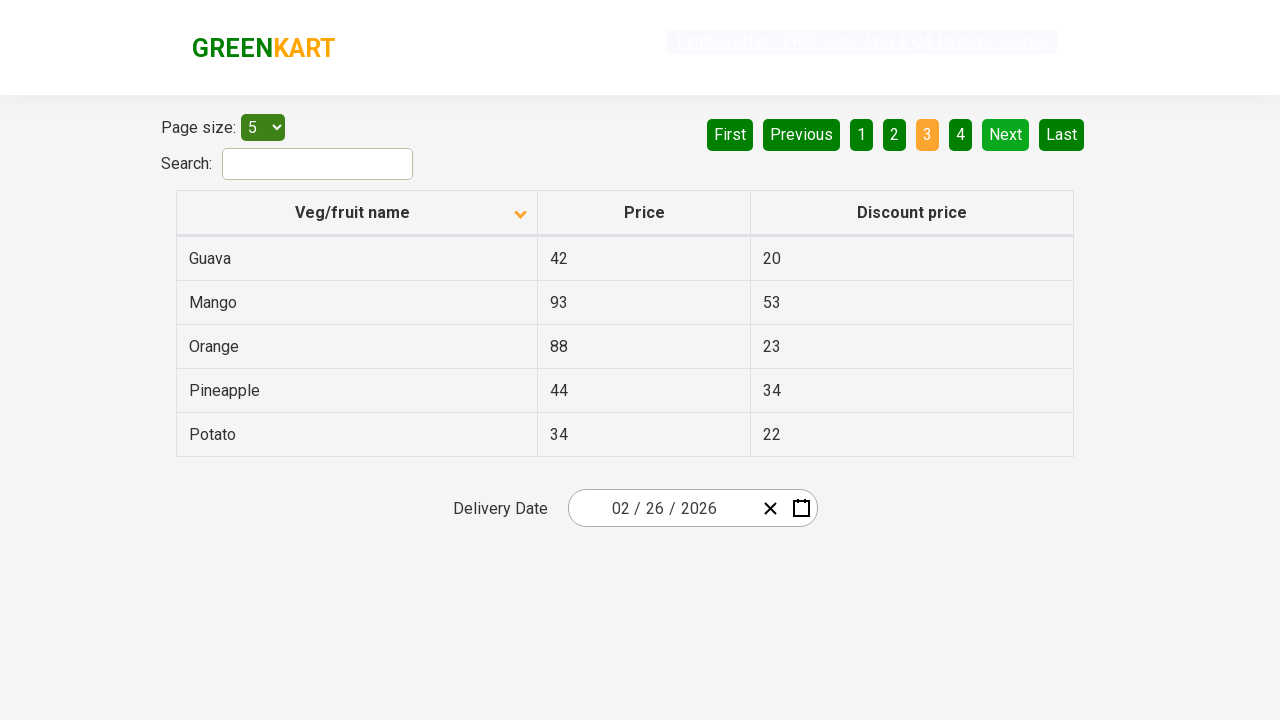

Searched for 'Tomato' in current page
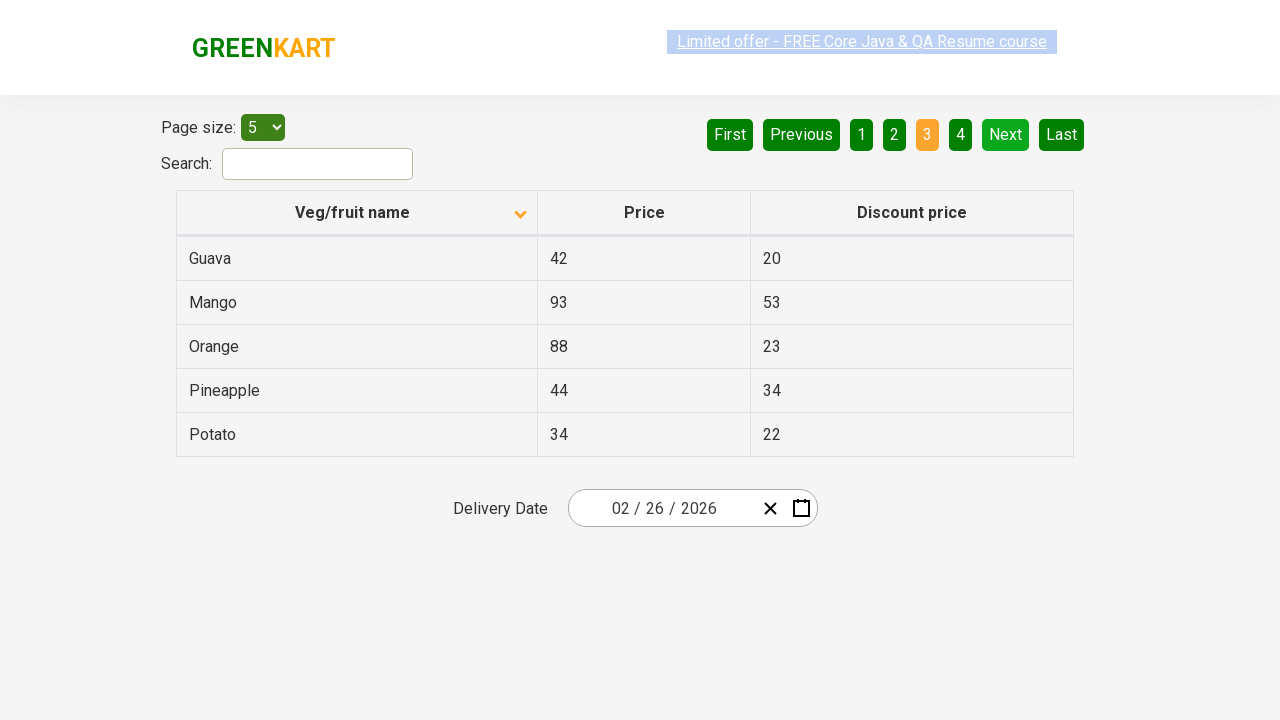

Clicked Next button to navigate to next page at (1006, 134) on xpath=//li/a[@aria-label='Next']
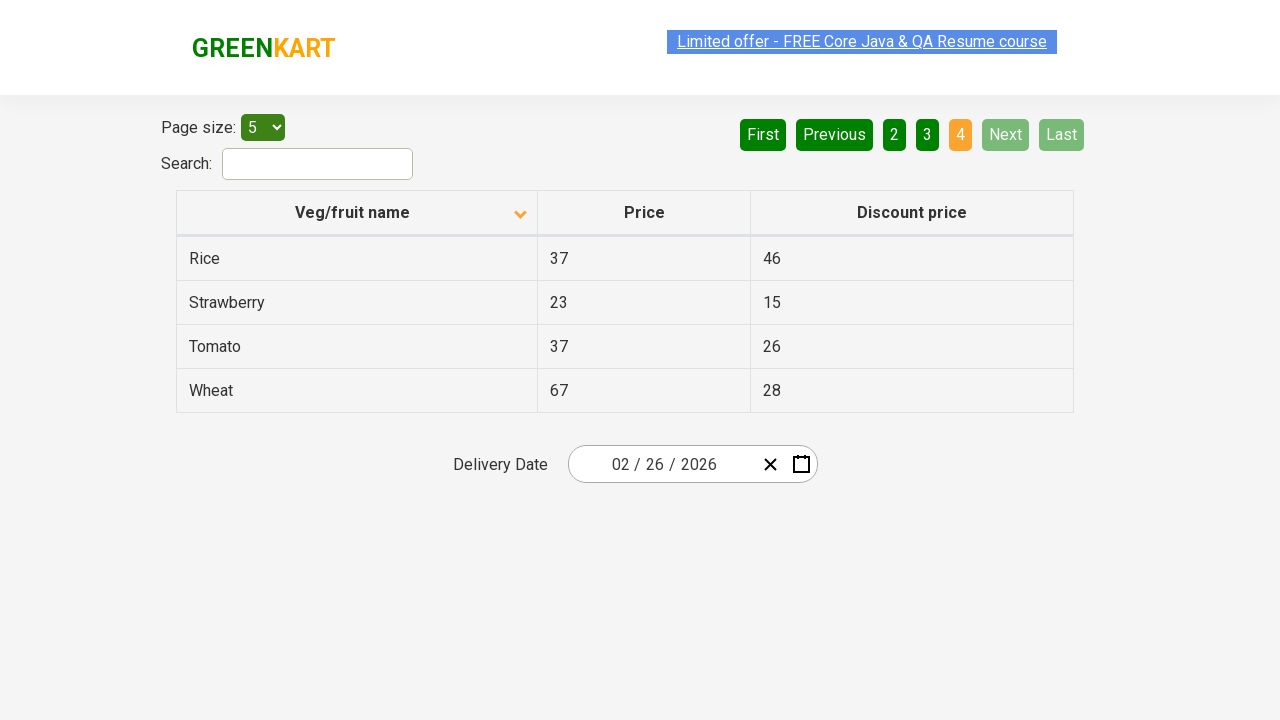

Searched for 'Tomato' in current page
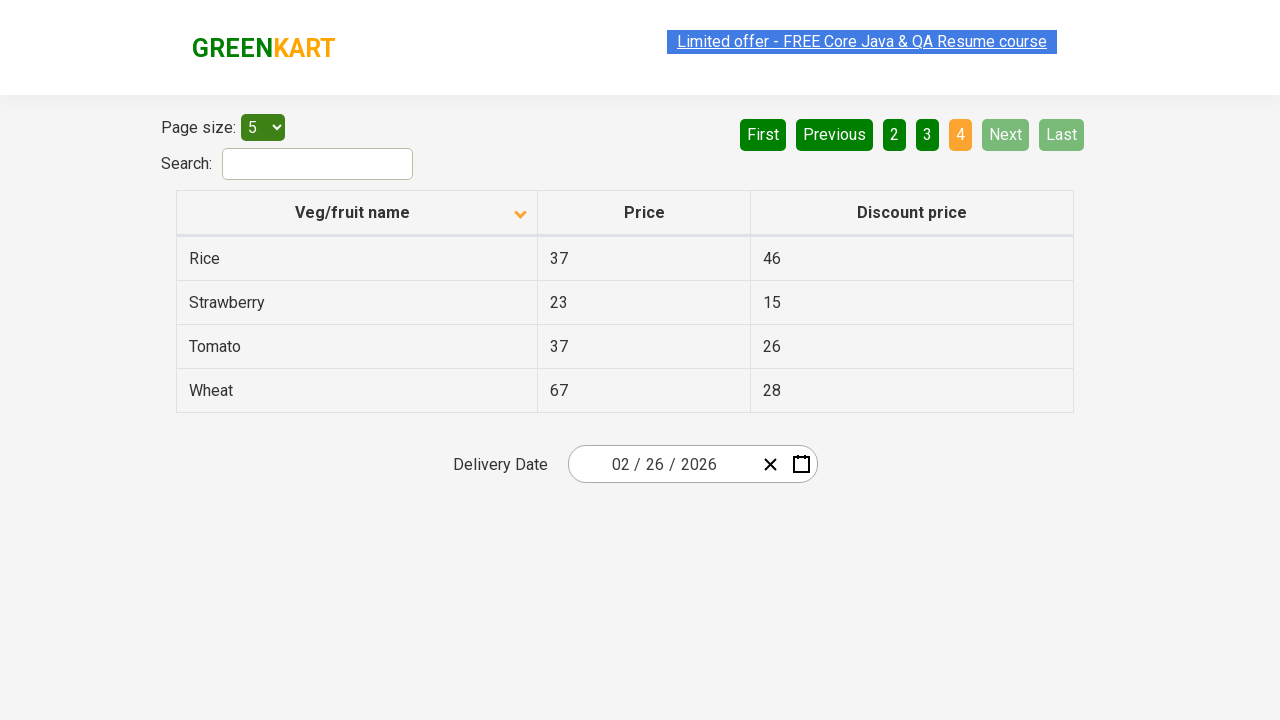

Found Tomato with price: 37
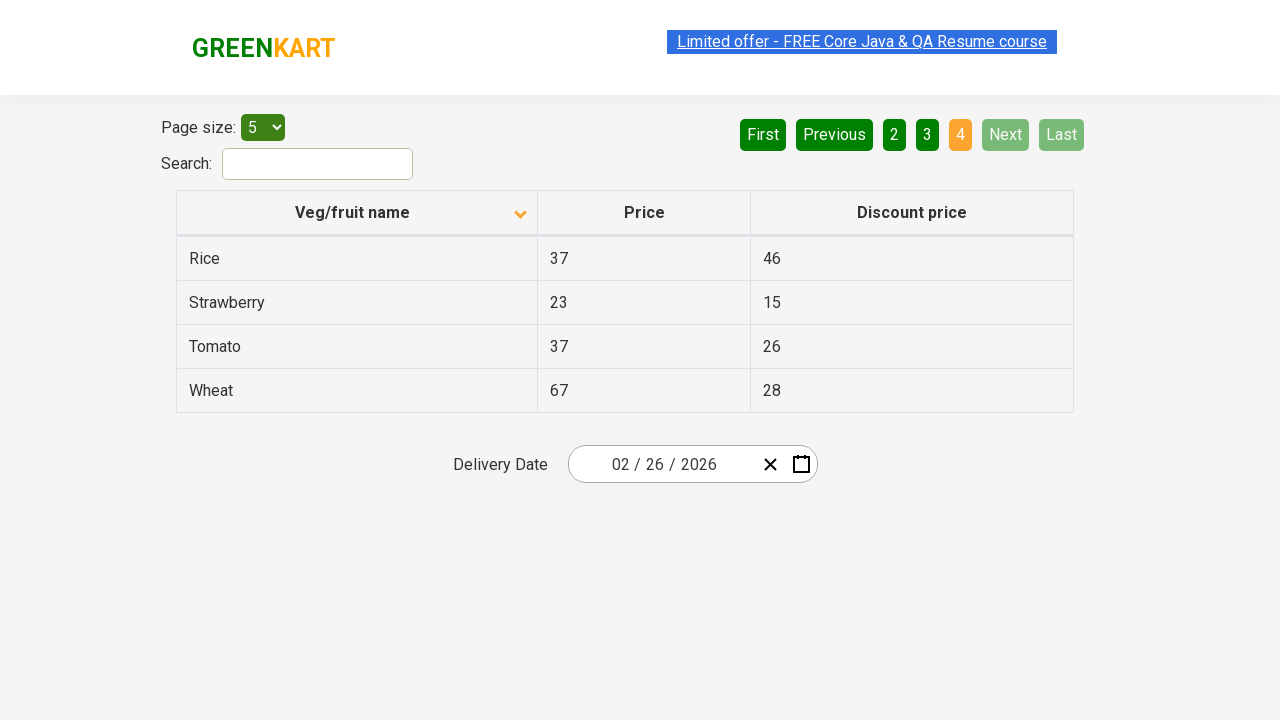

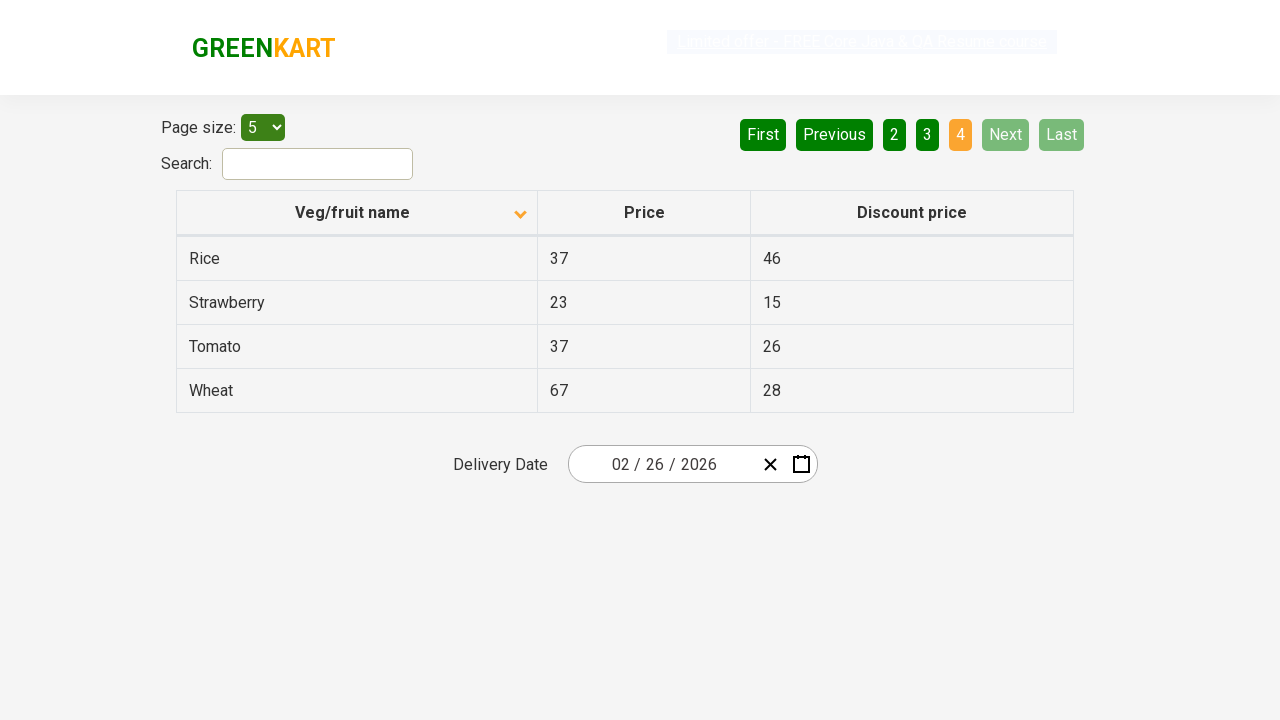